Tests clicking on dynamically appearing elements by racing to find either the Gallery or Portfolio link and clicking whichever appears first, then verifying the URL changed appropriately.

Starting URL: https://the-internet.herokuapp.com/disappearing_elements

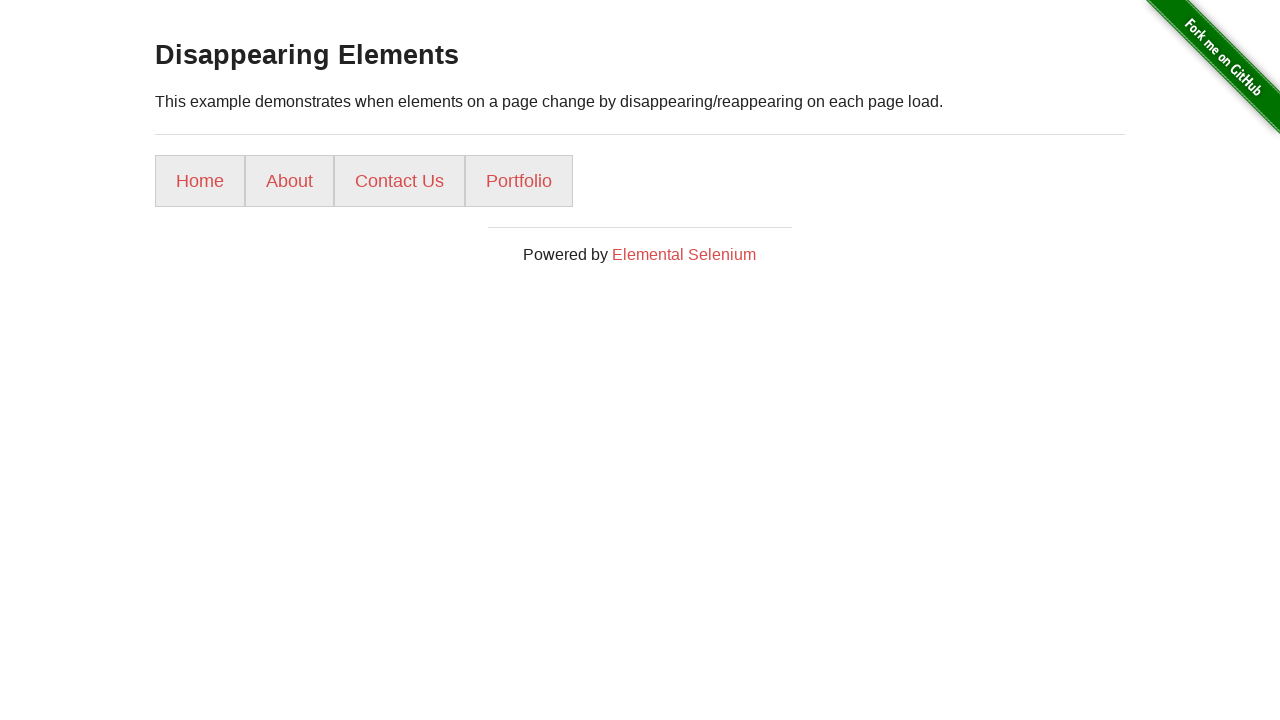

Located Gallery link element
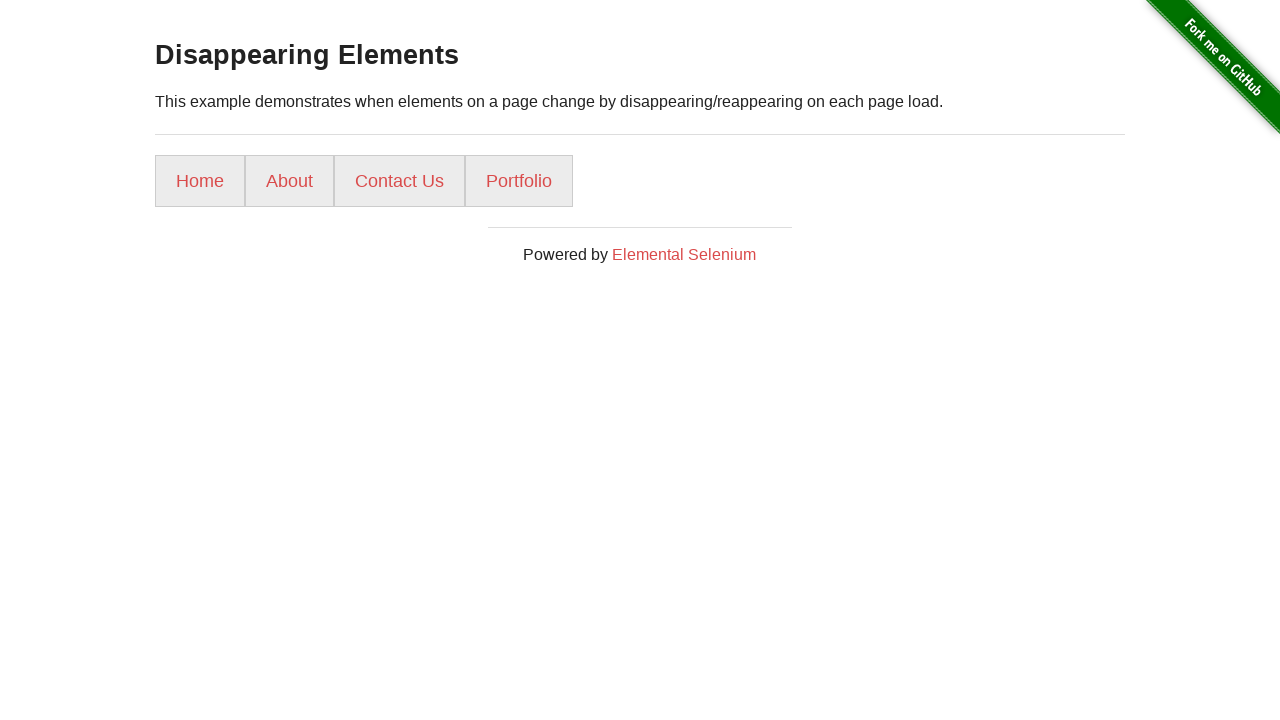

Located Portfolio link element
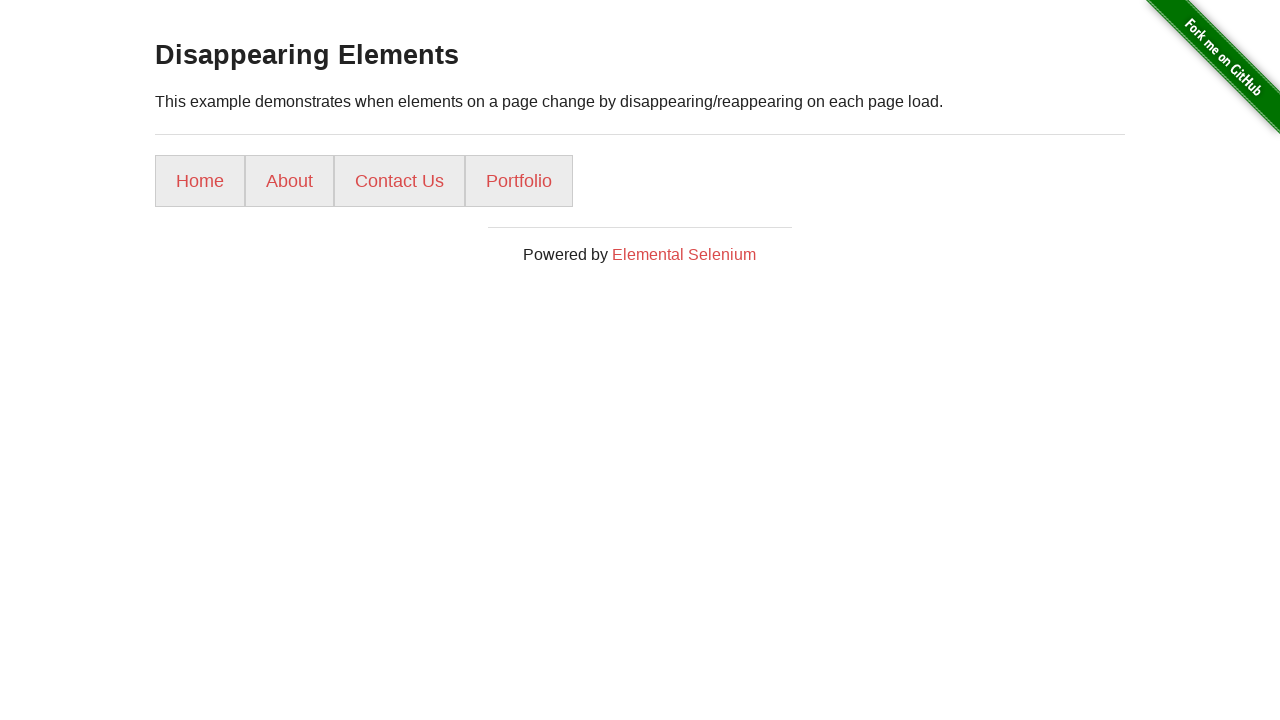

Clicked Portfolio link as Gallery was not visible at (519, 181) on internal:role=link[name="Portfolio"i]
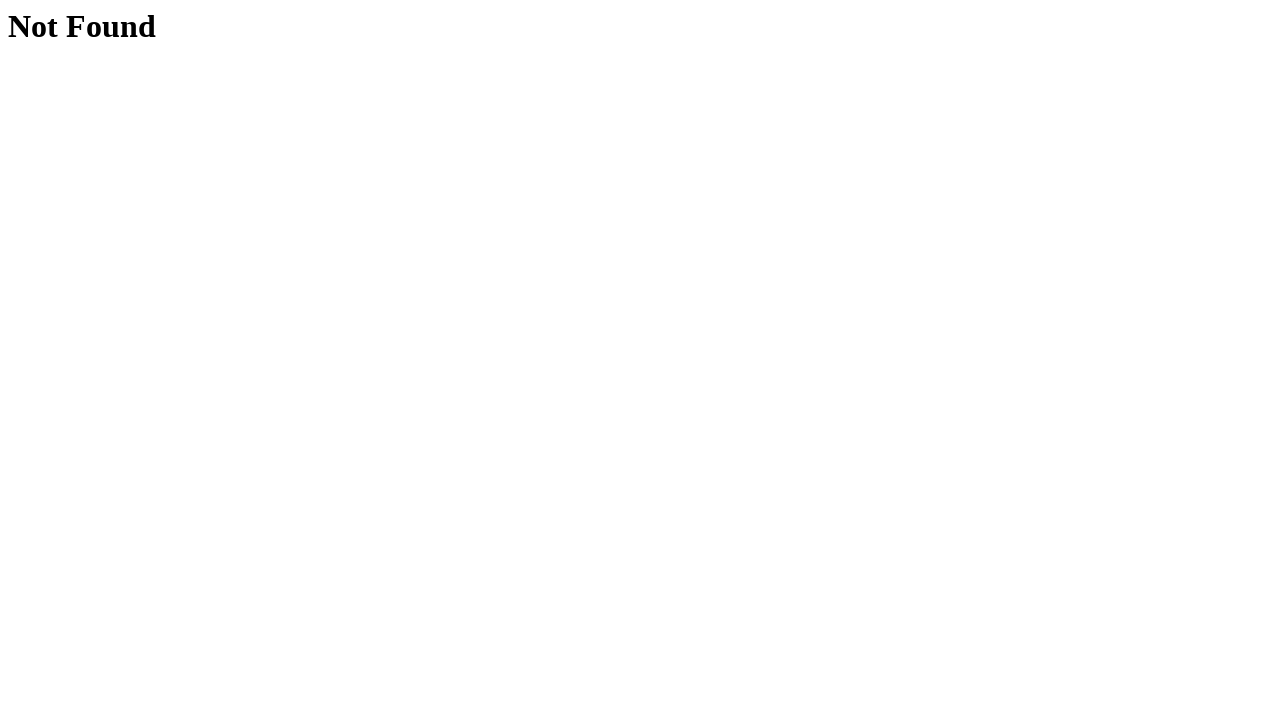

URL changed to gallery or portfolio page as expected
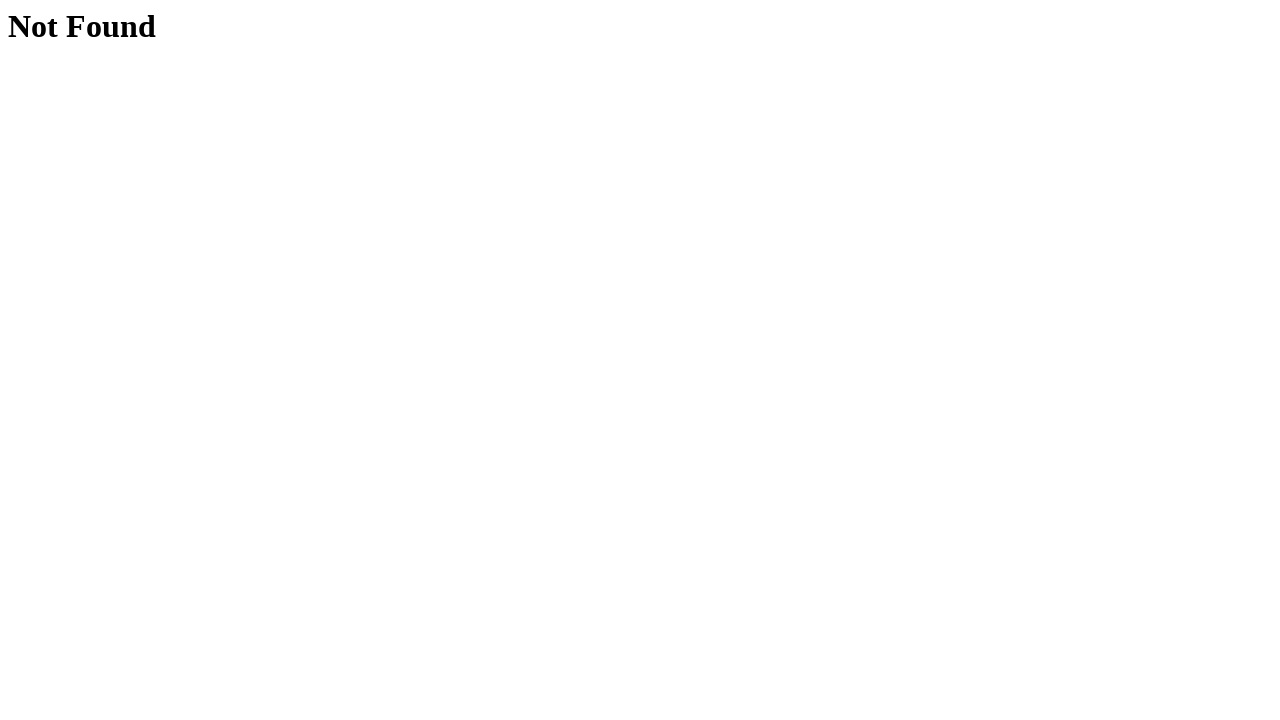

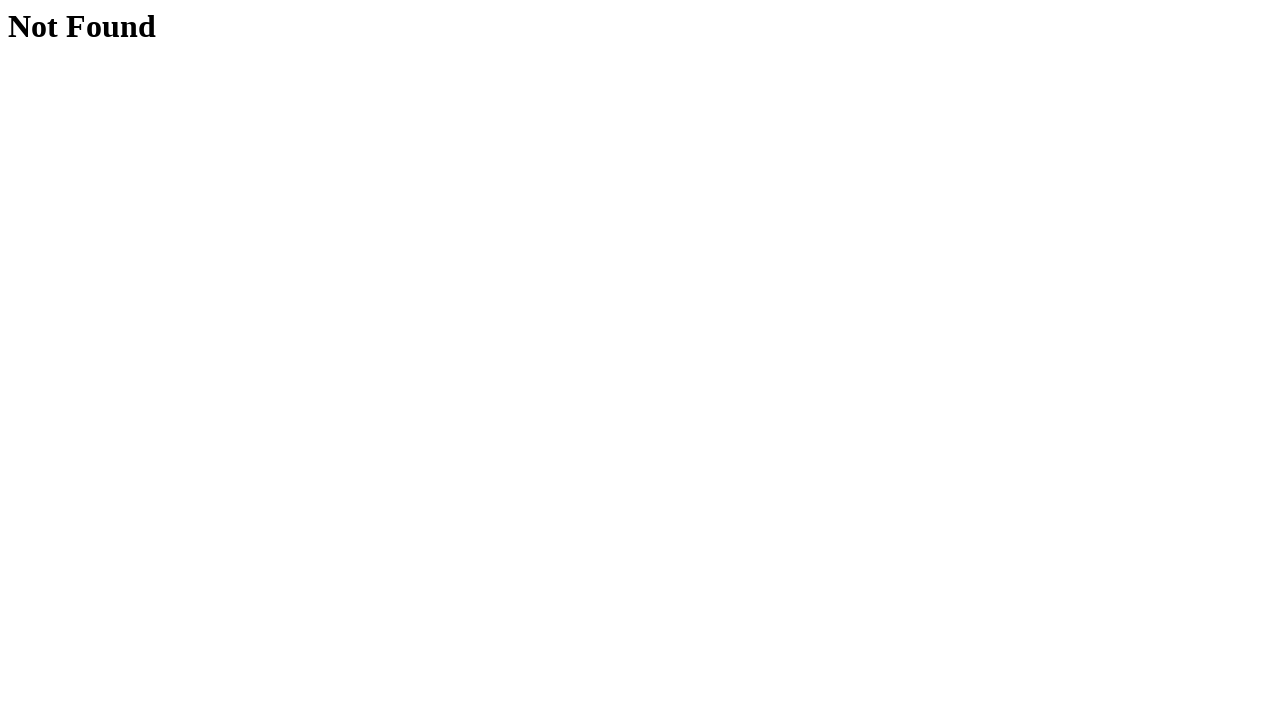